Tests table sorting functionality by clicking on a column header and verifying that the data is sorted correctly

Starting URL: https://rahulshettyacademy.com/seleniumPractise/#/offers

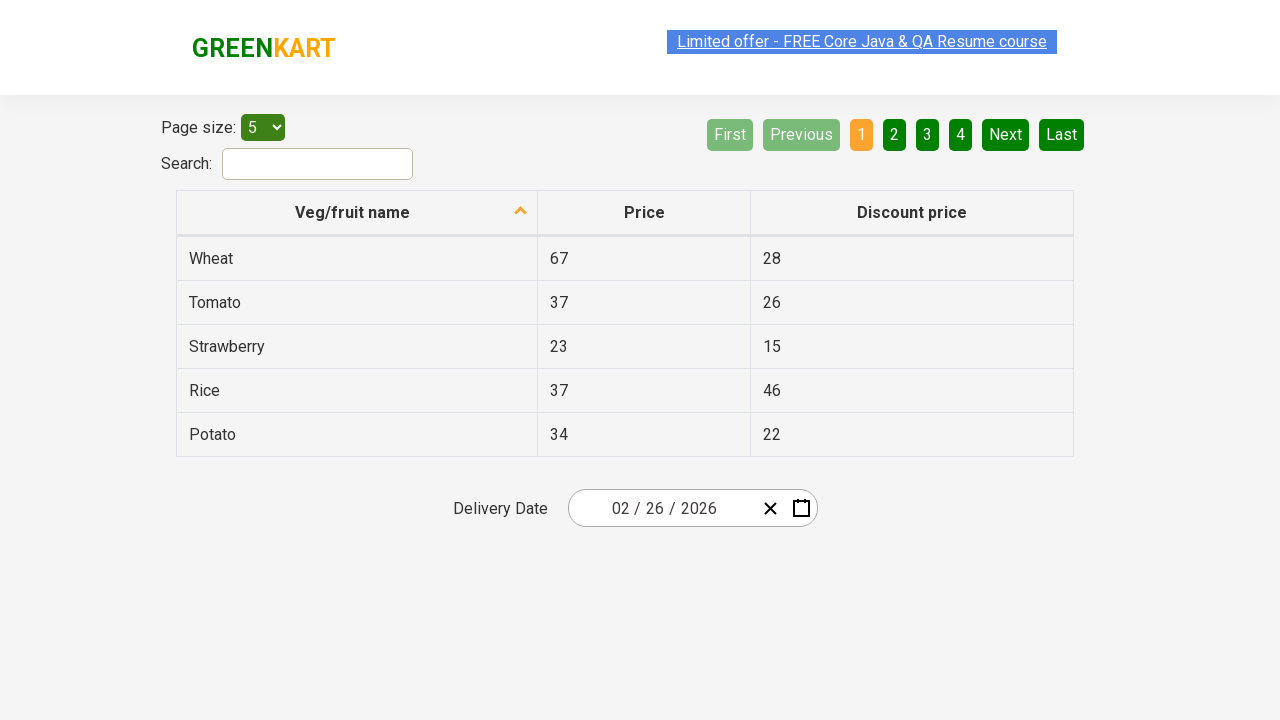

Clicked on the first column header to sort at (357, 213) on th:nth-child(1)
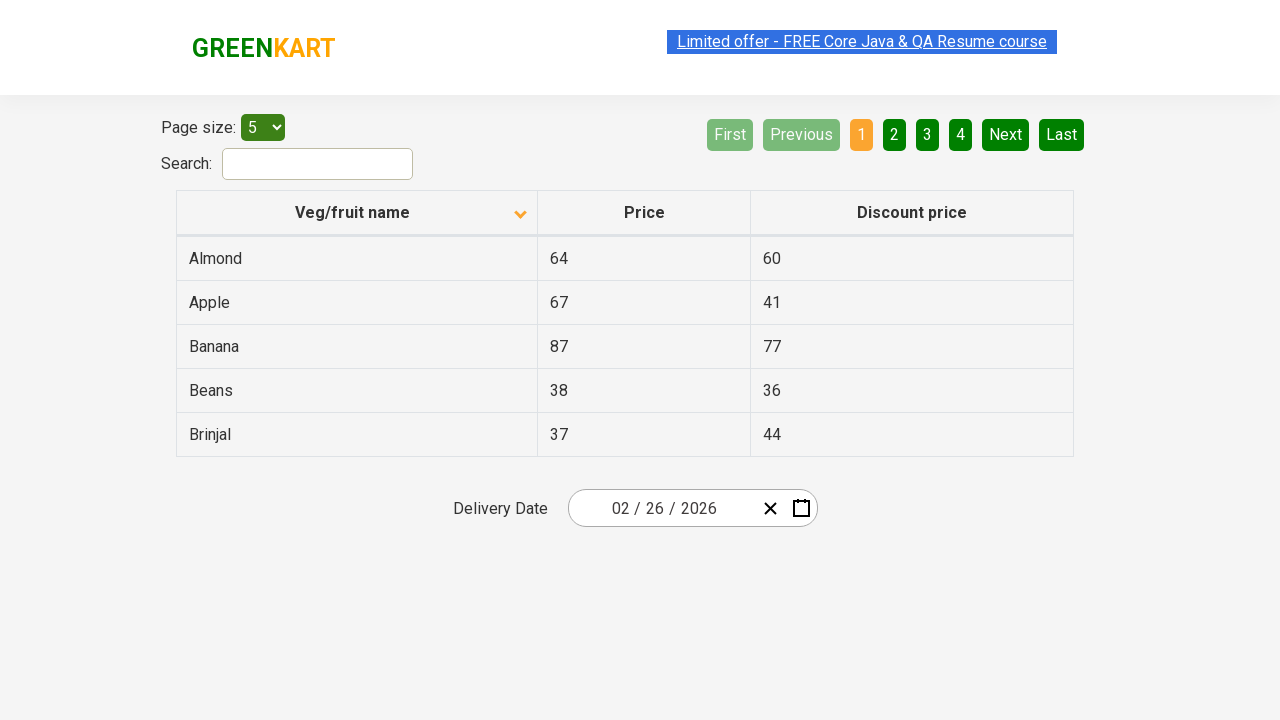

Waited for table sorting to complete
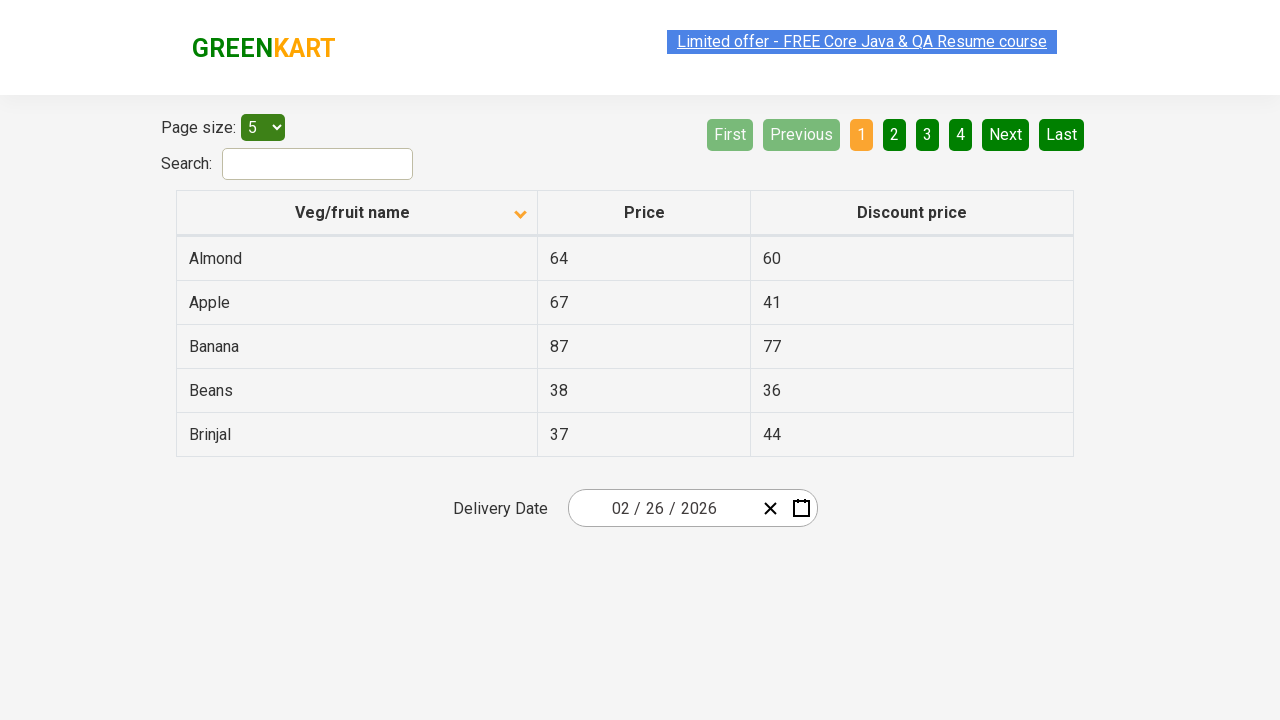

Retrieved all vegetable names from the first column
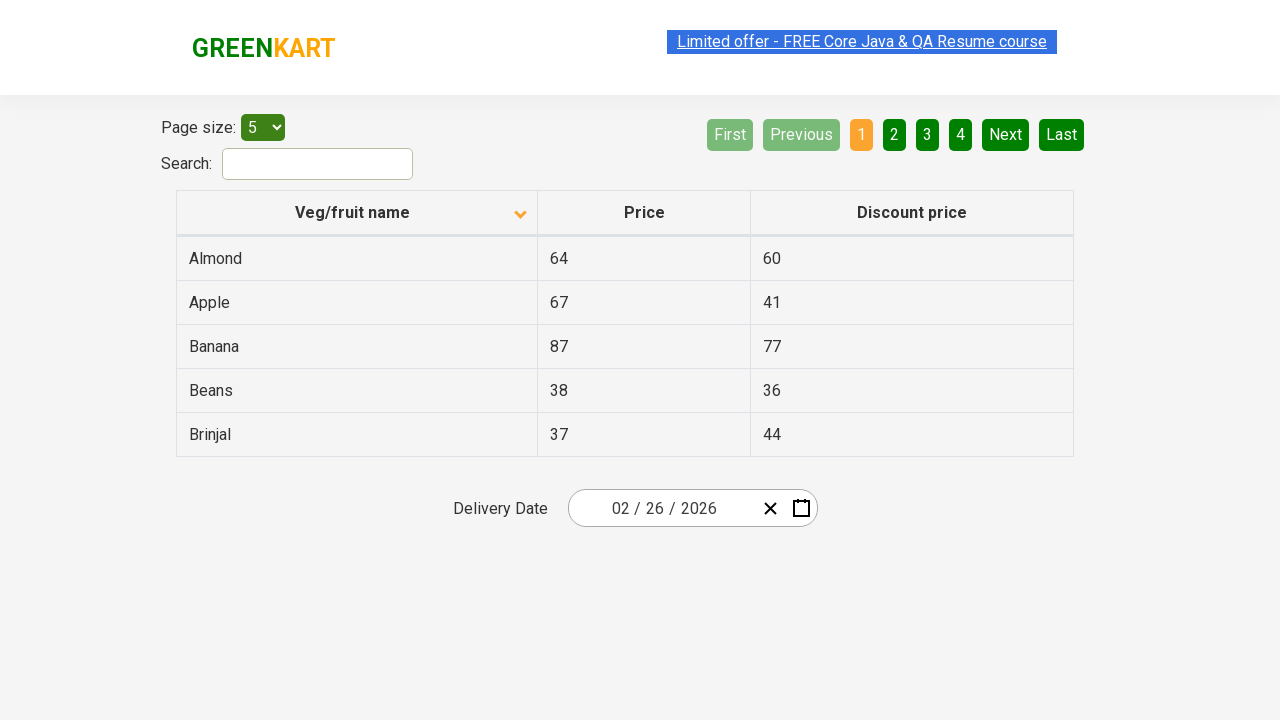

Verified that the table is sorted correctly in ascending order
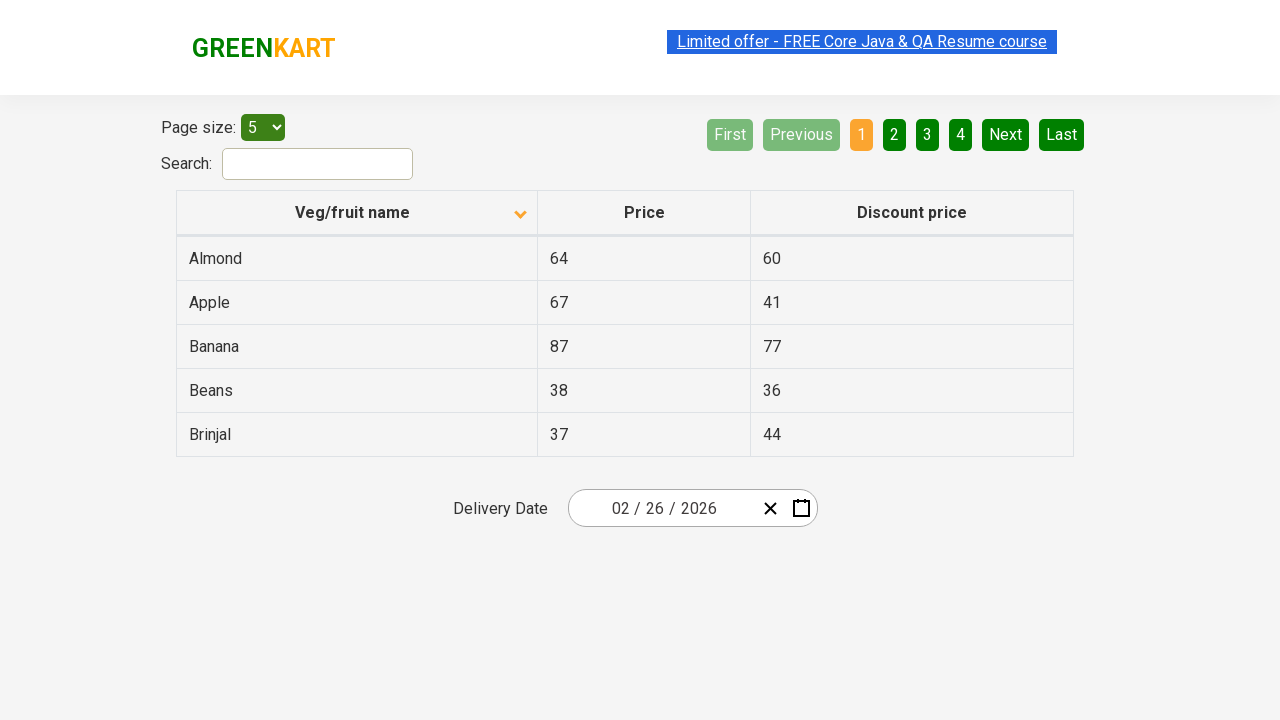

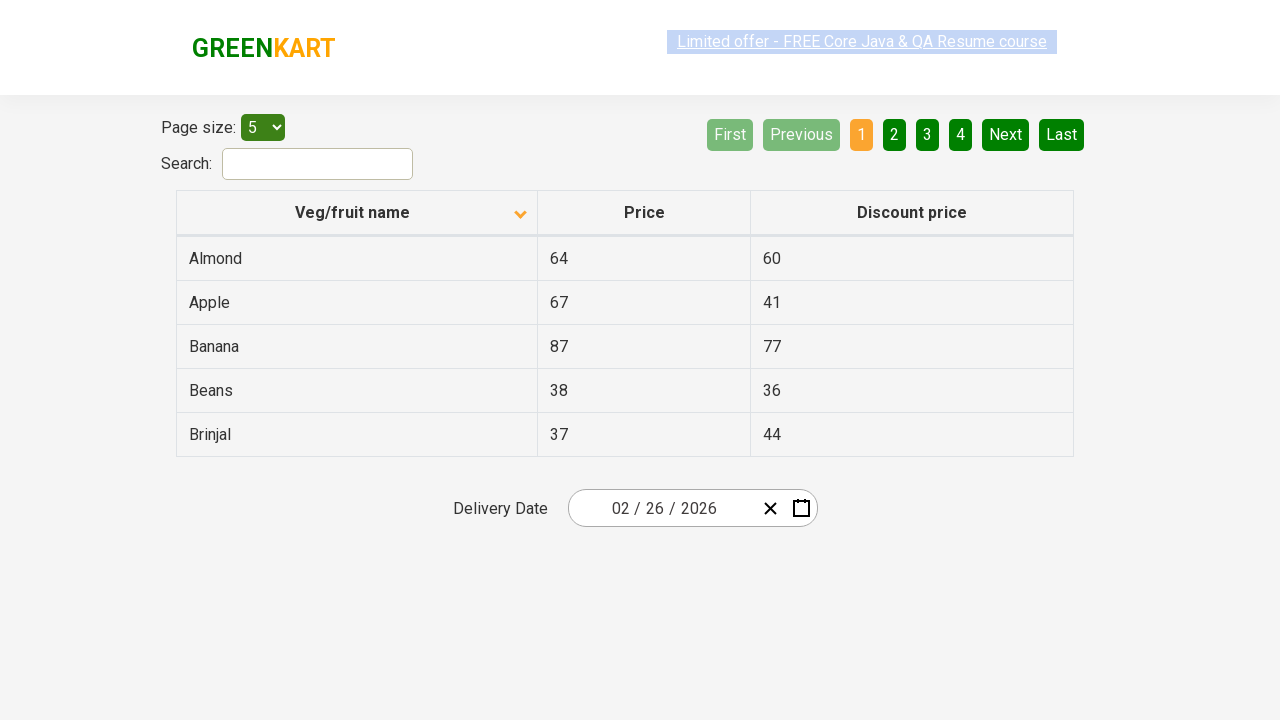